Verifies the SVGOMG application layout by checking that the main menu is visible, while the settings section, toolbar, and action buttons container are hidden on initial page load.

Starting URL: https://jakearchibald.github.io/svgomg

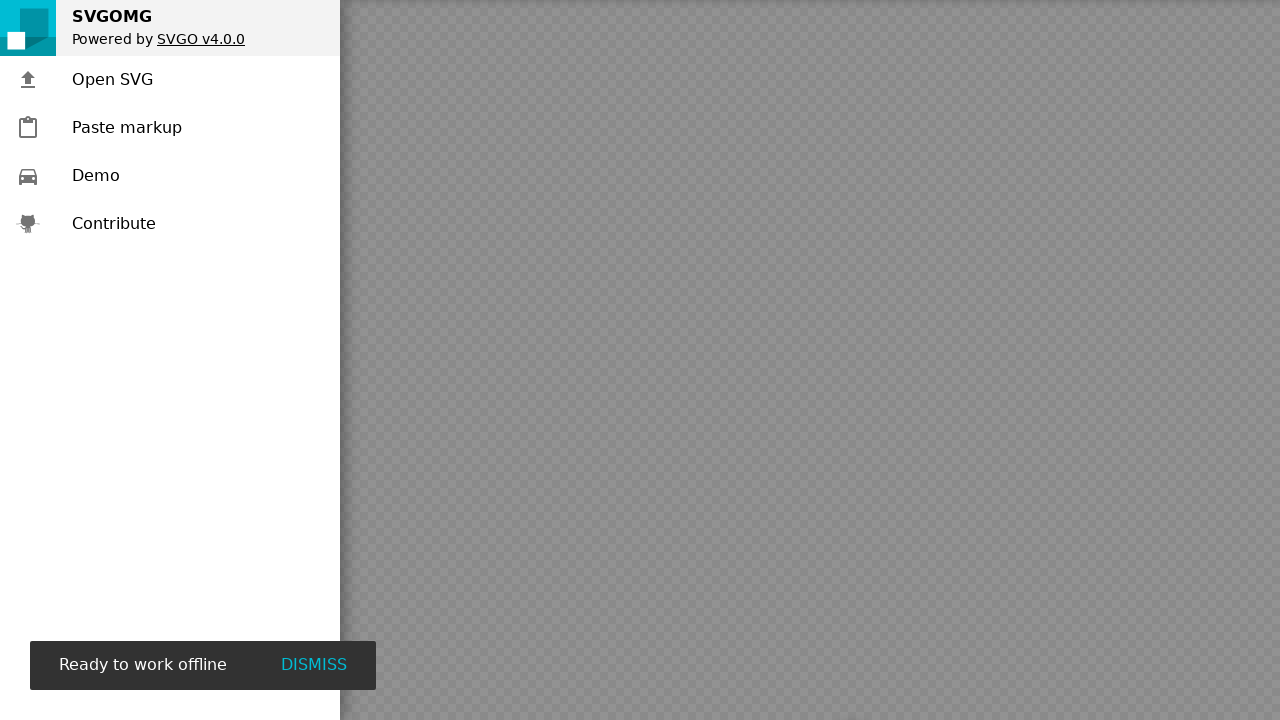

Waited for main menu element to be present in the DOM
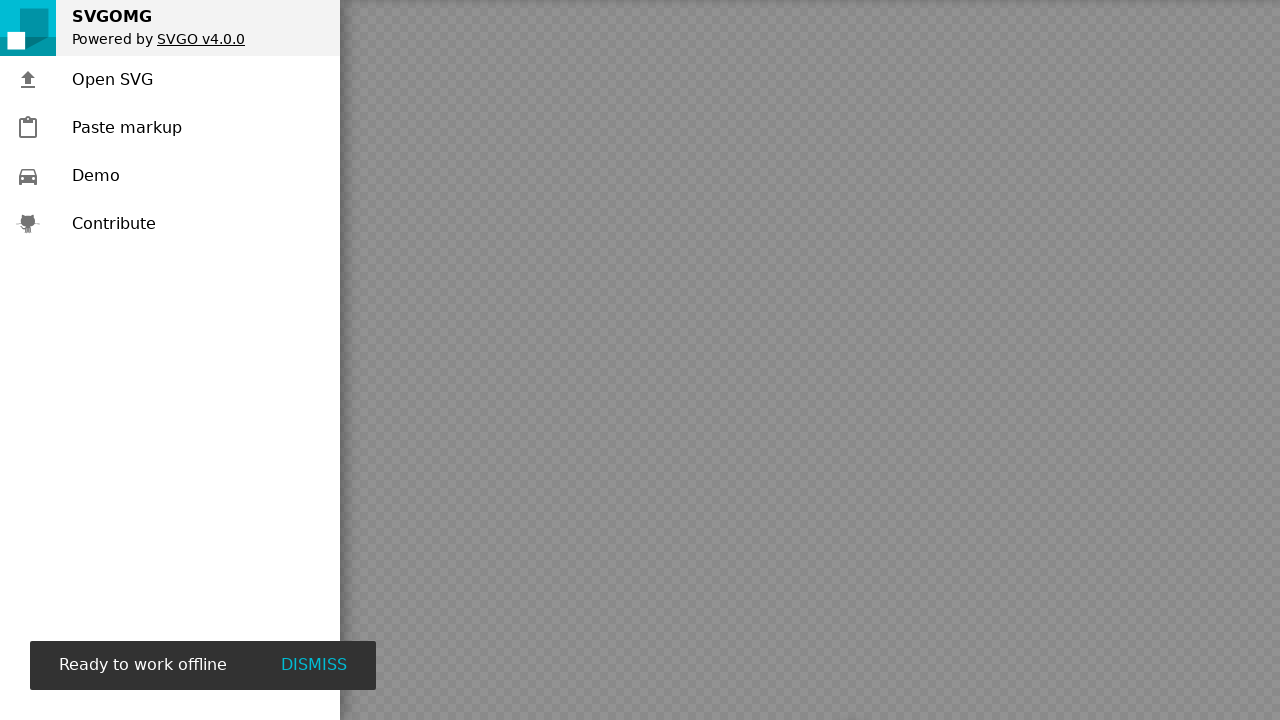

Verified main menu is visible
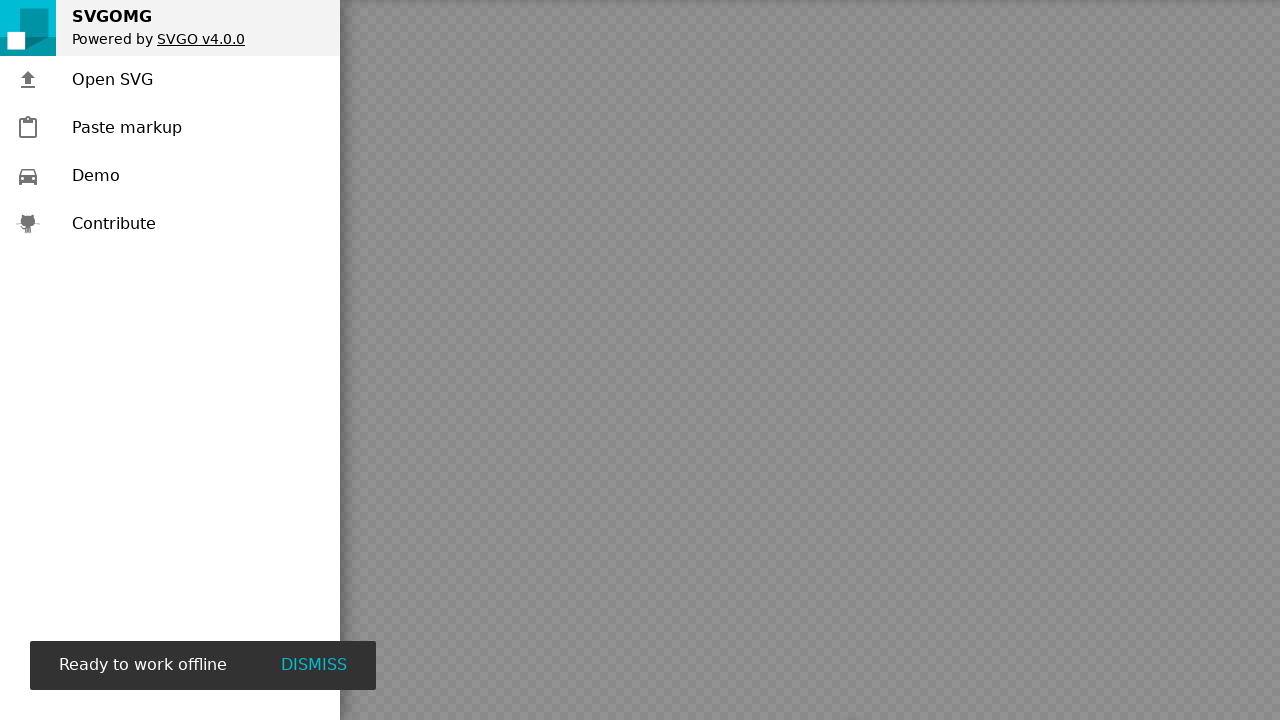

Confirmed main menu does not have 'hidden' class
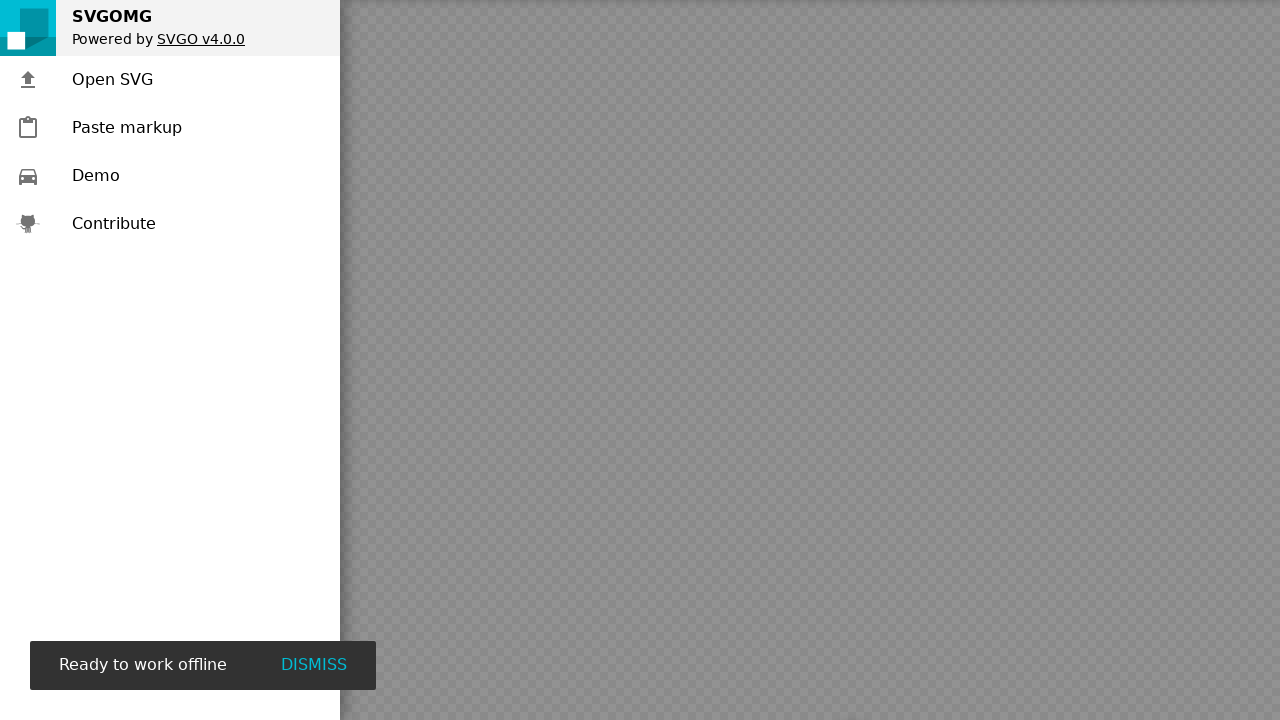

Verified settings section does not have 'active' class
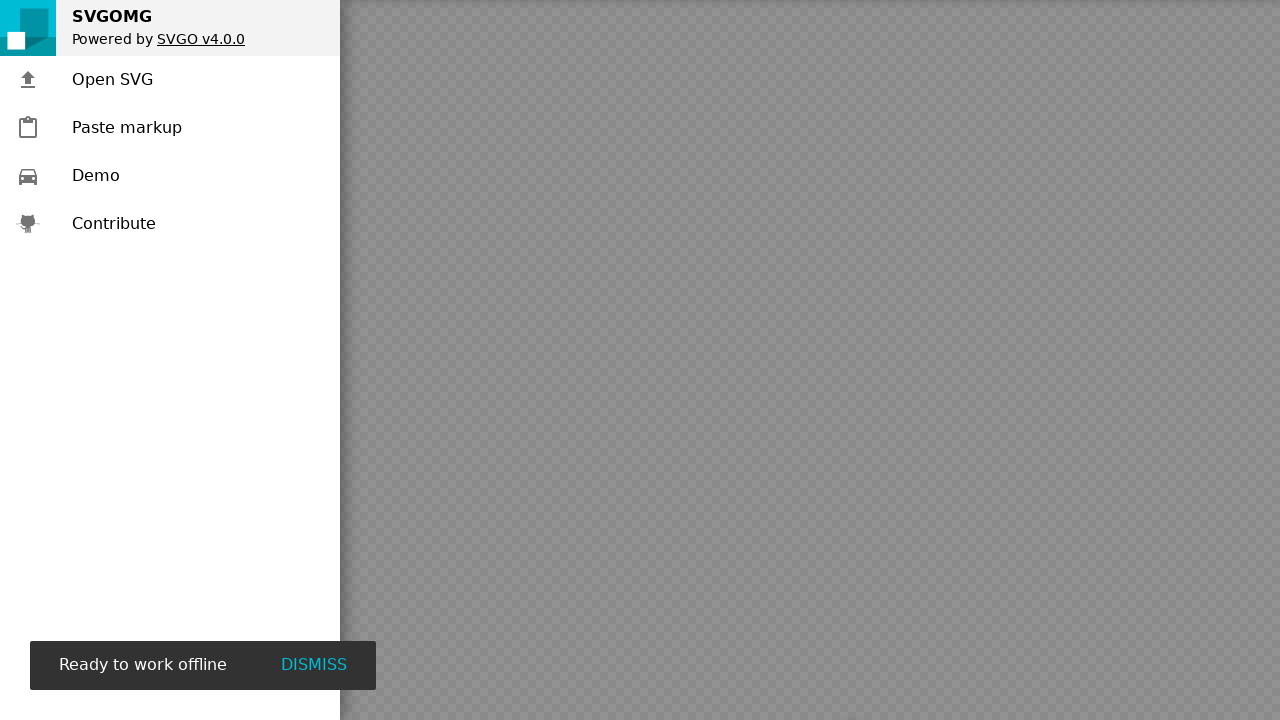

Verified toolbar does not have 'active' class
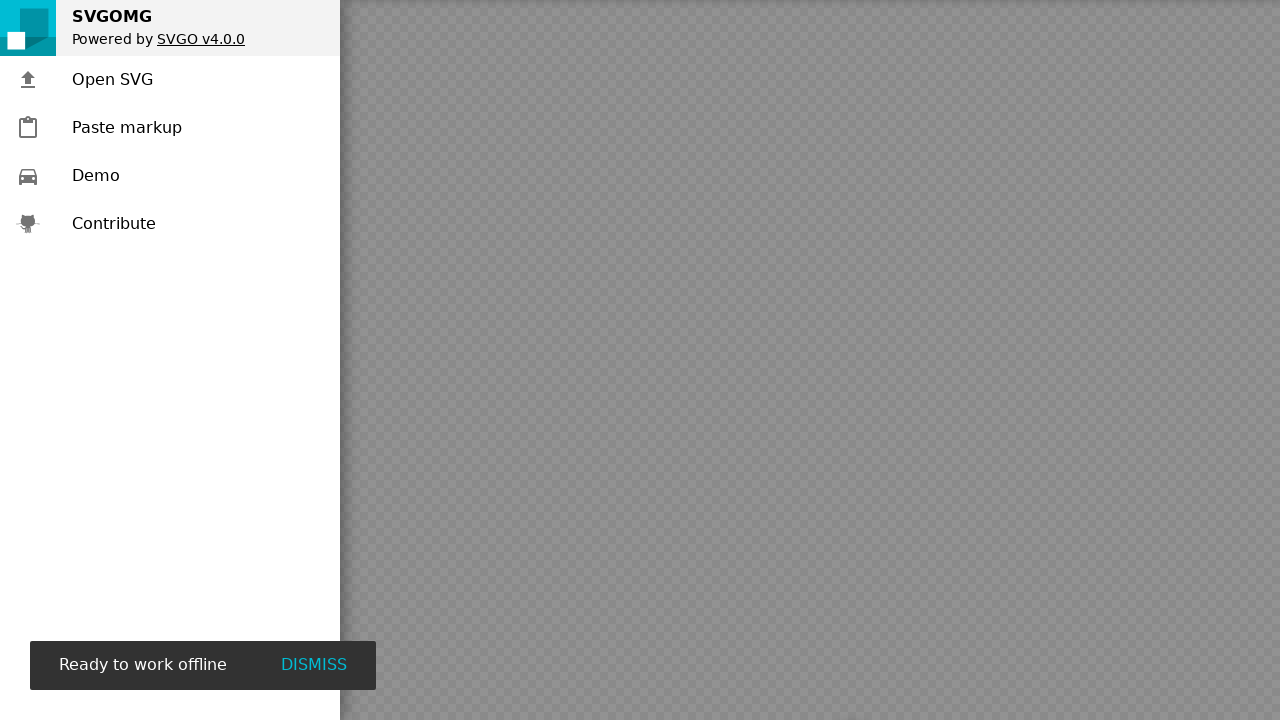

Verified action buttons container does not have 'active' class
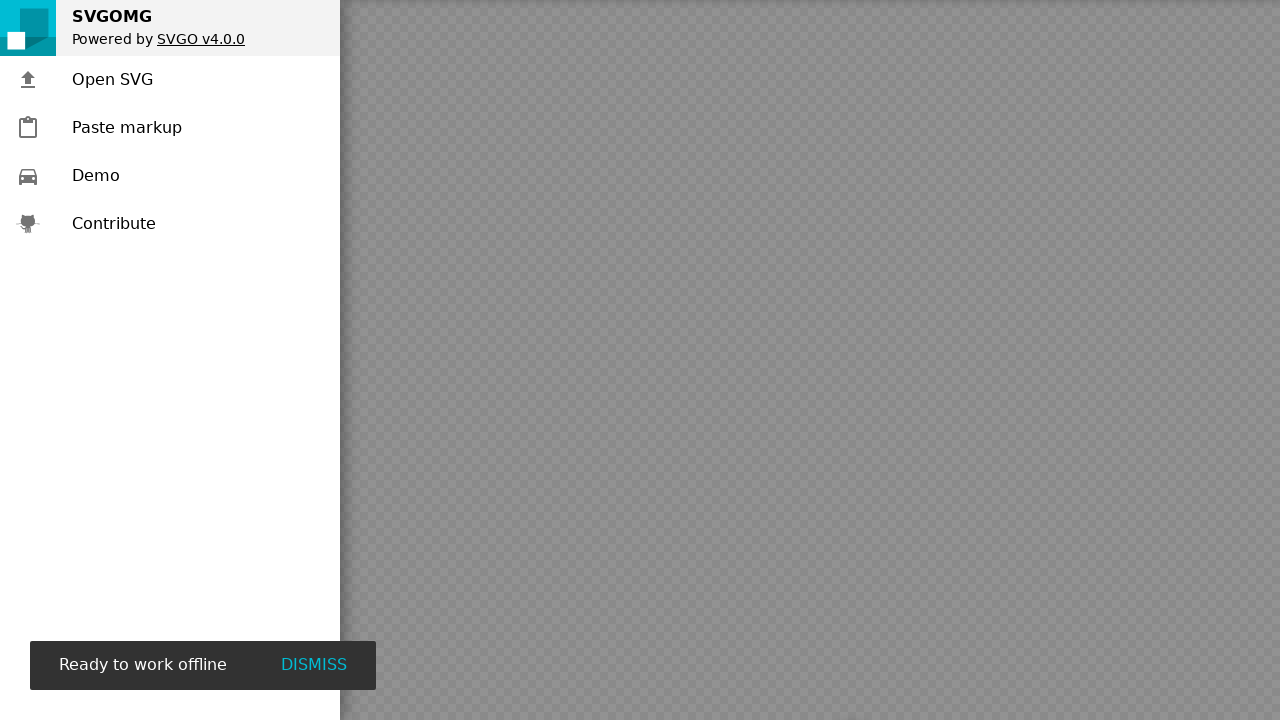

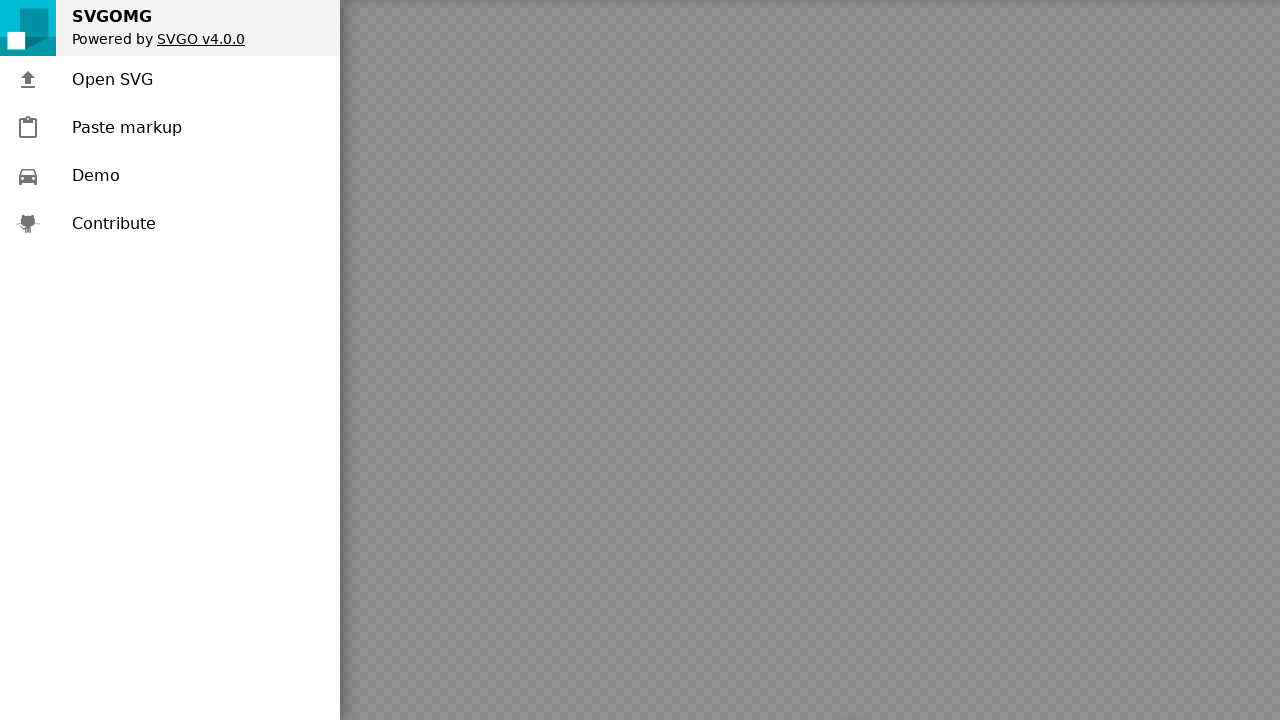